Tests the vegetable shopping functionality by searching for products containing 'ca', finding Cashews in the results, adding it to cart, and clicking the cart icon

Starting URL: https://rahulshettyacademy.com/seleniumPractise/#/

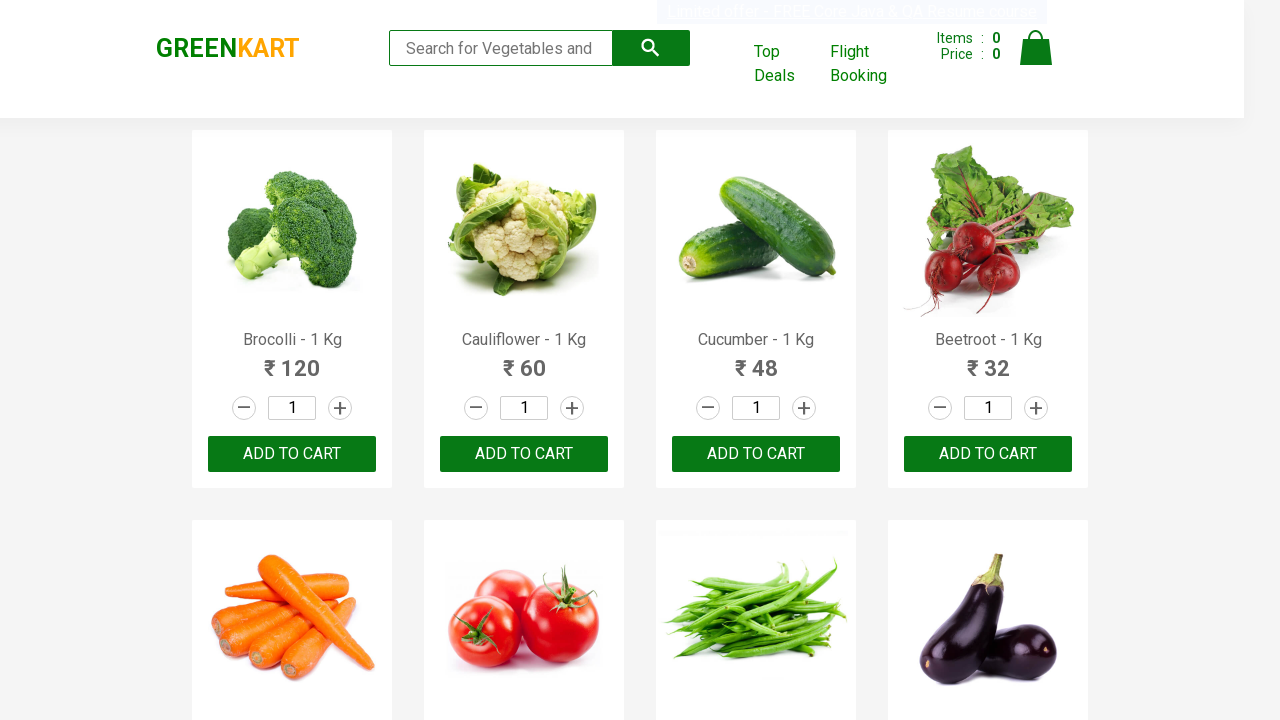

Filled search box with 'ca' on .search-keyword
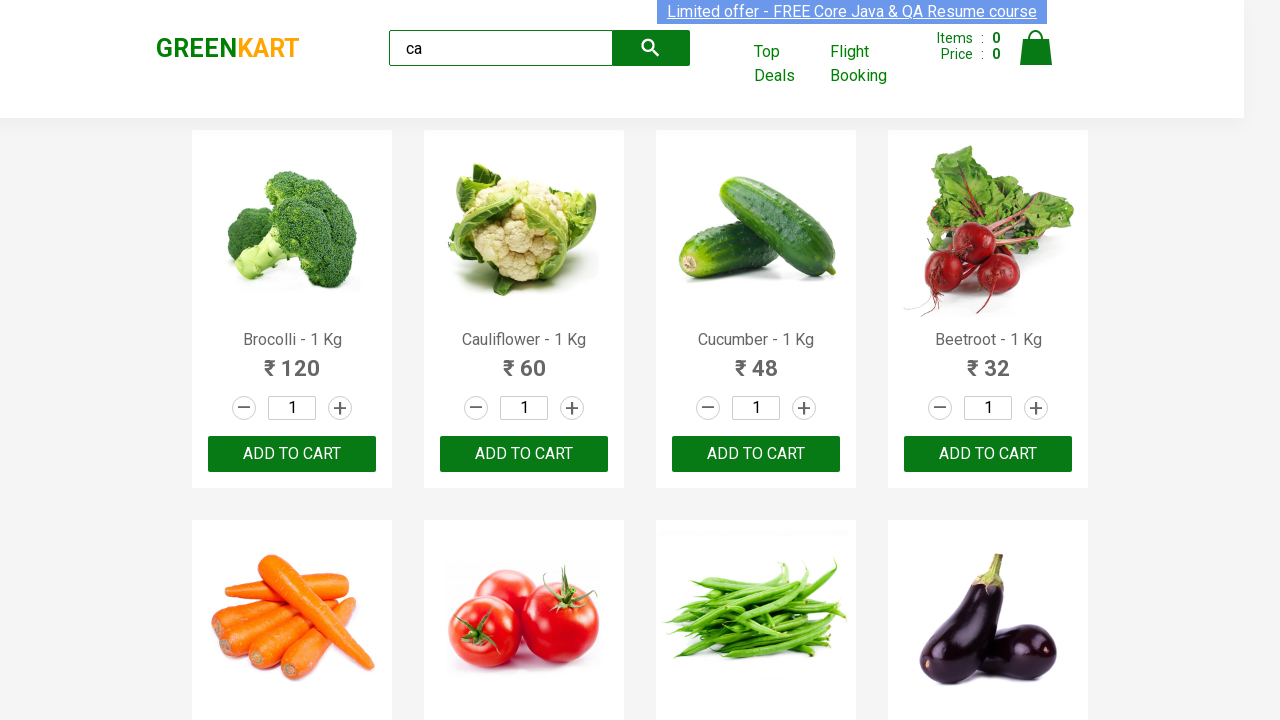

Waited 2000ms for search results to load
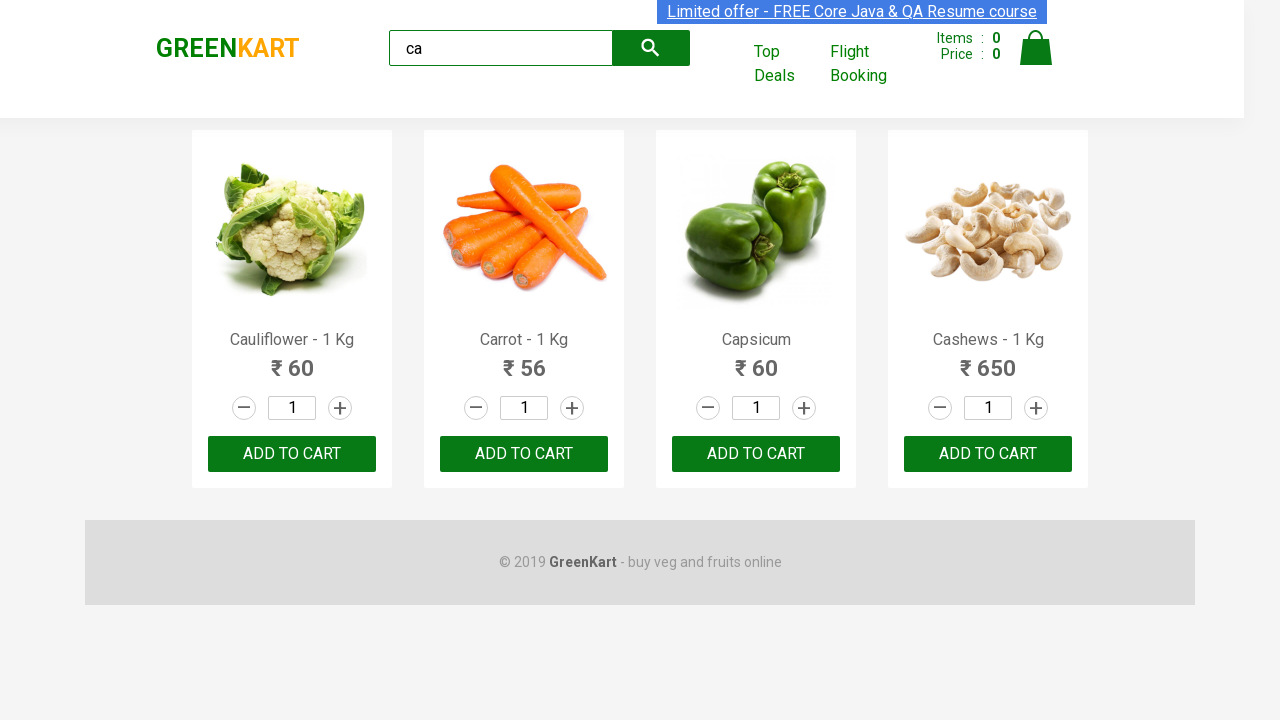

Products loaded and visible
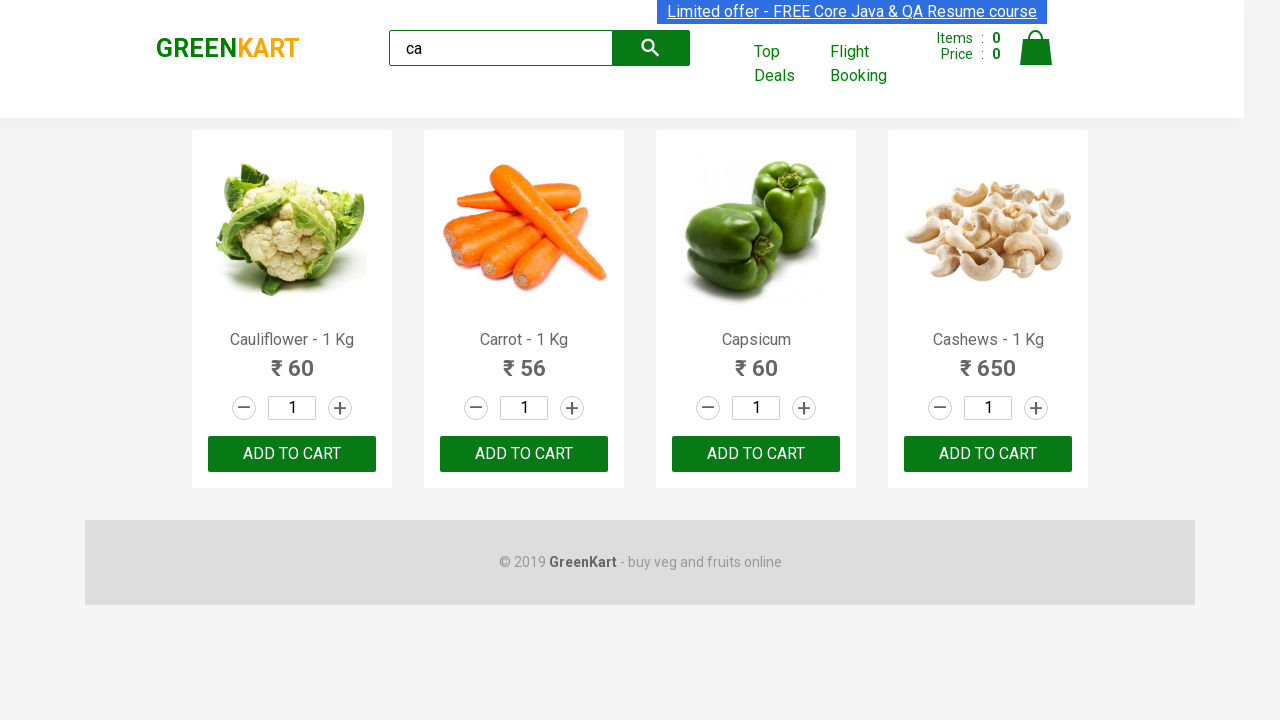

Found Cashews product and clicked 'Add to cart' button at (988, 454) on .products .product >> nth=3 >> button
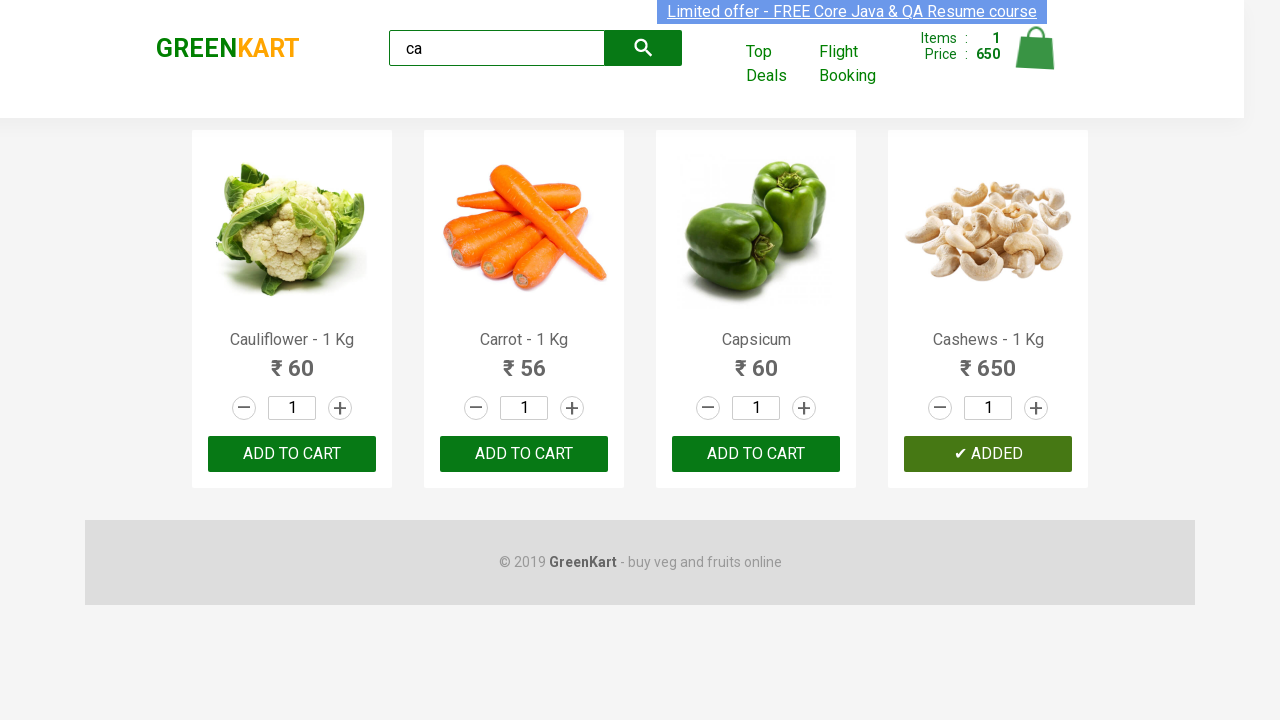

Clicked cart icon to view shopping cart at (1036, 48) on .cart-icon > img
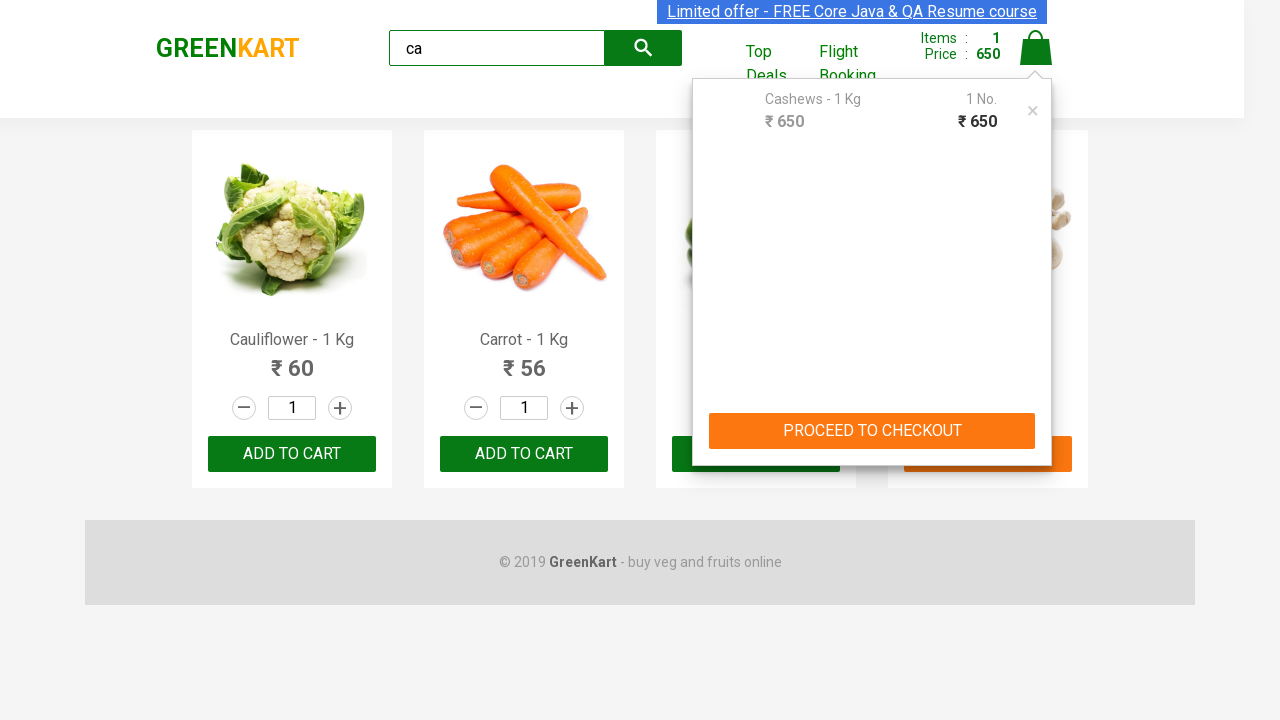

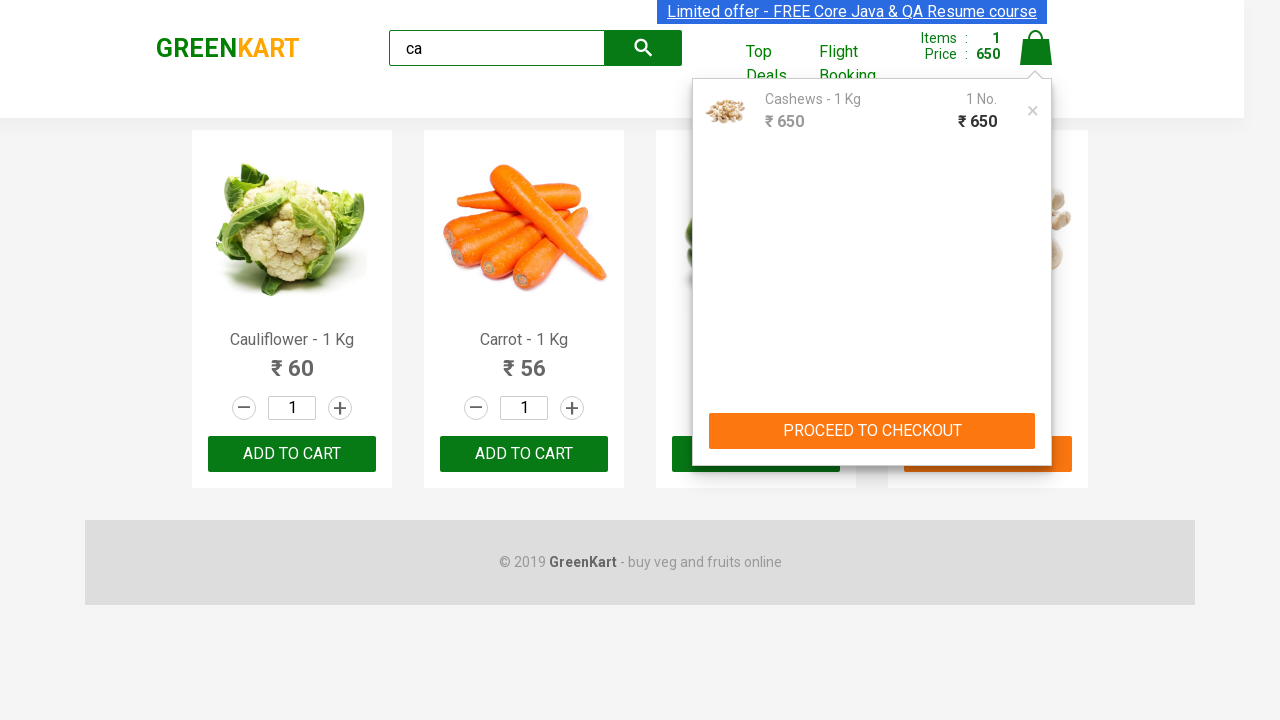